Navigates to the DemoQA website and clicks on the Forms section to access form-related demos.

Starting URL: http://demoqa.com

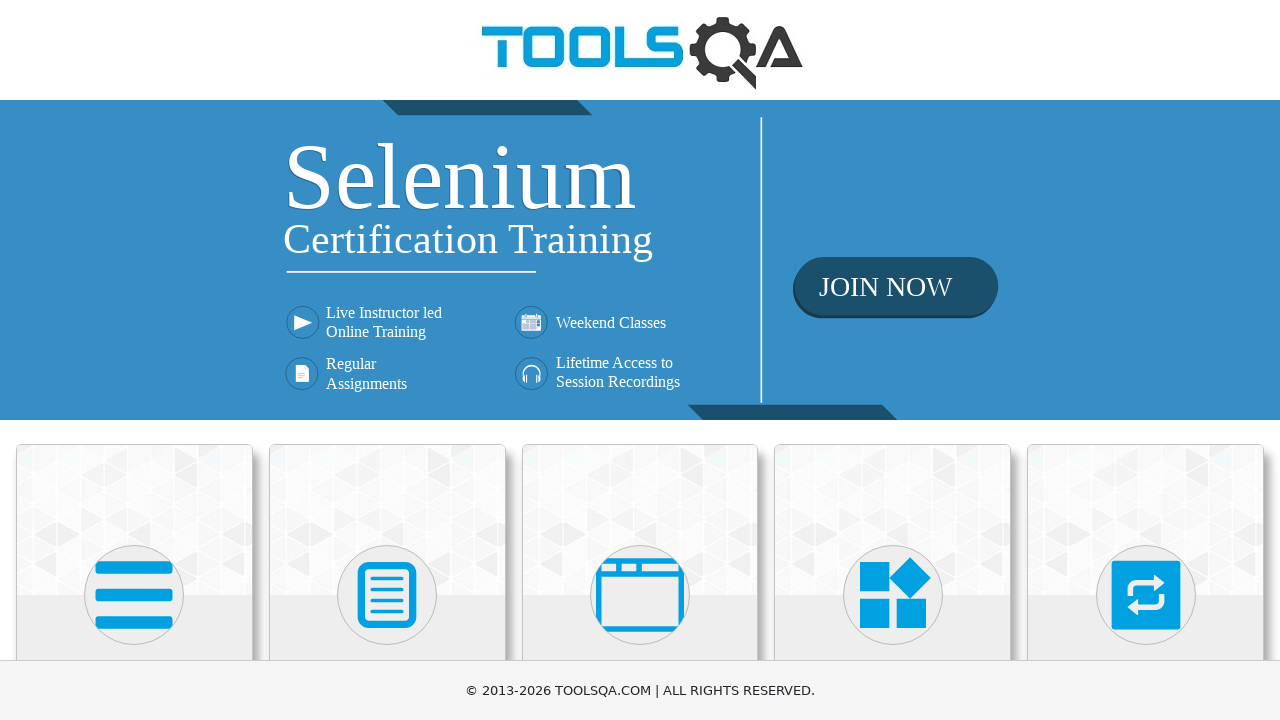

Navigated to DemoQA website
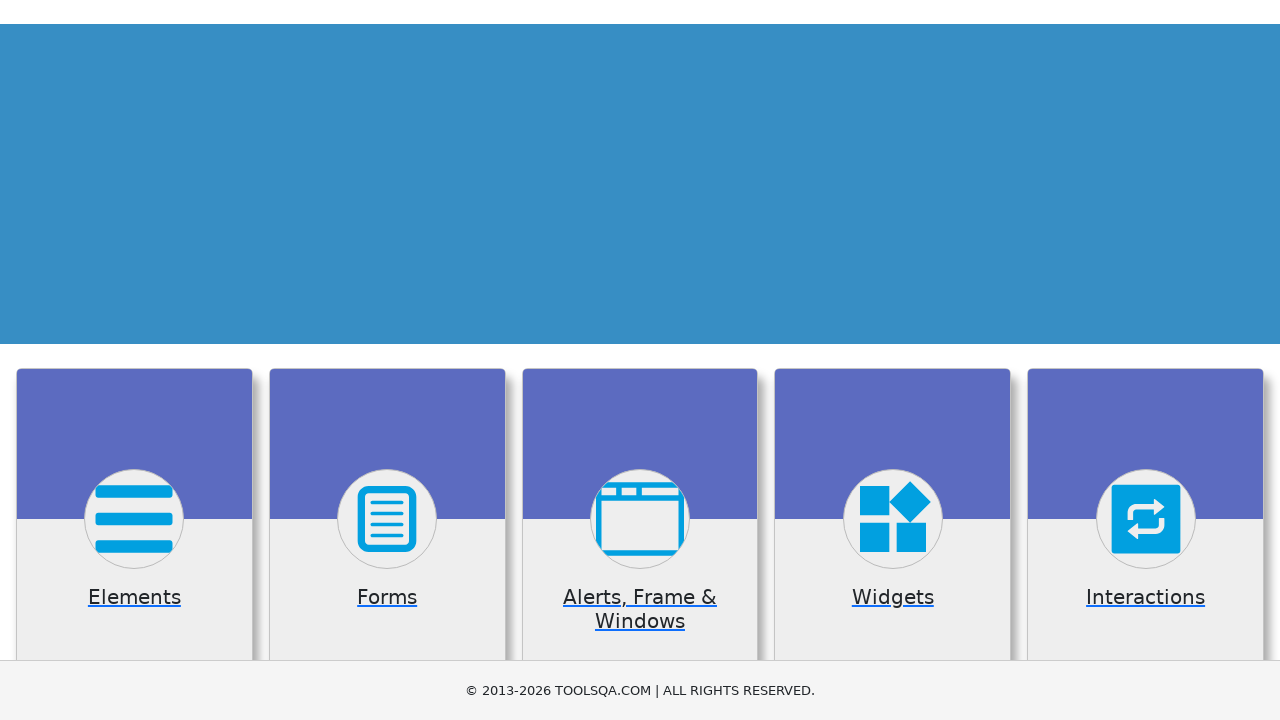

Clicked on the Forms section at (387, 360) on xpath=//h5[contains(text(),'Forms')]
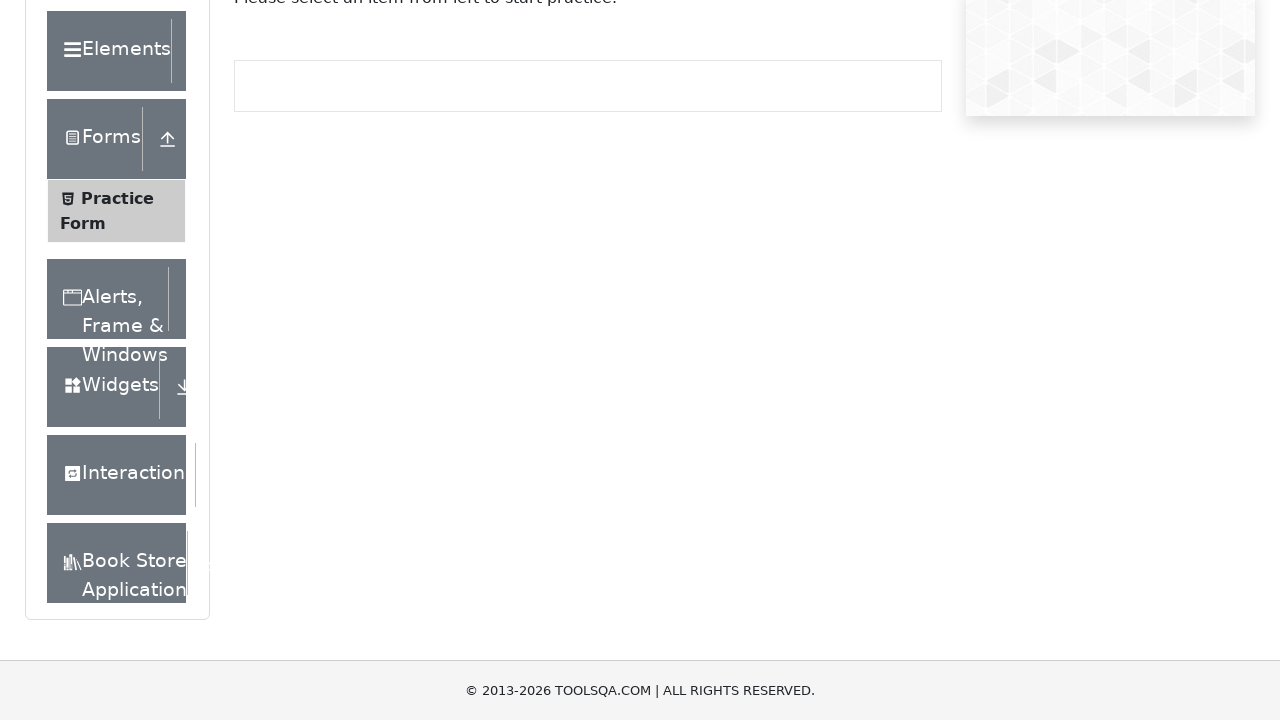

Forms page loaded successfully
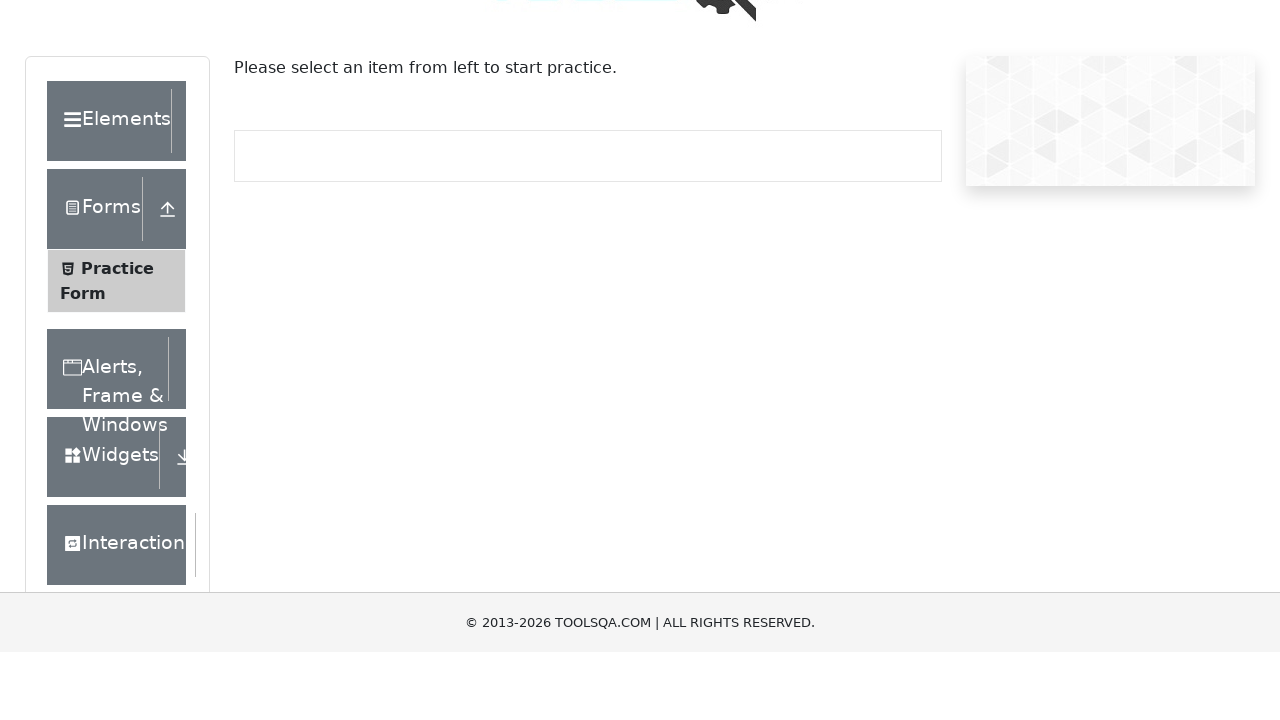

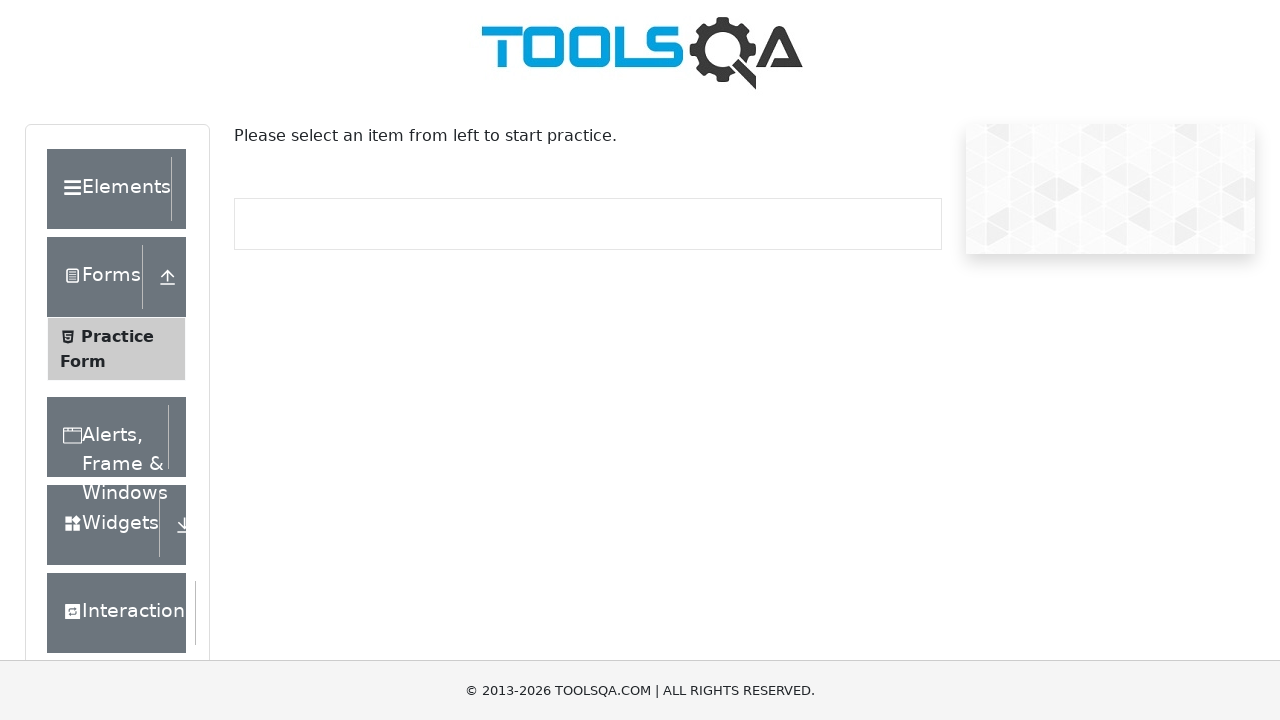